Tests marking all items as completed using the toggle-all checkbox after creating 3 todos.

Starting URL: https://demo.playwright.dev/todomvc

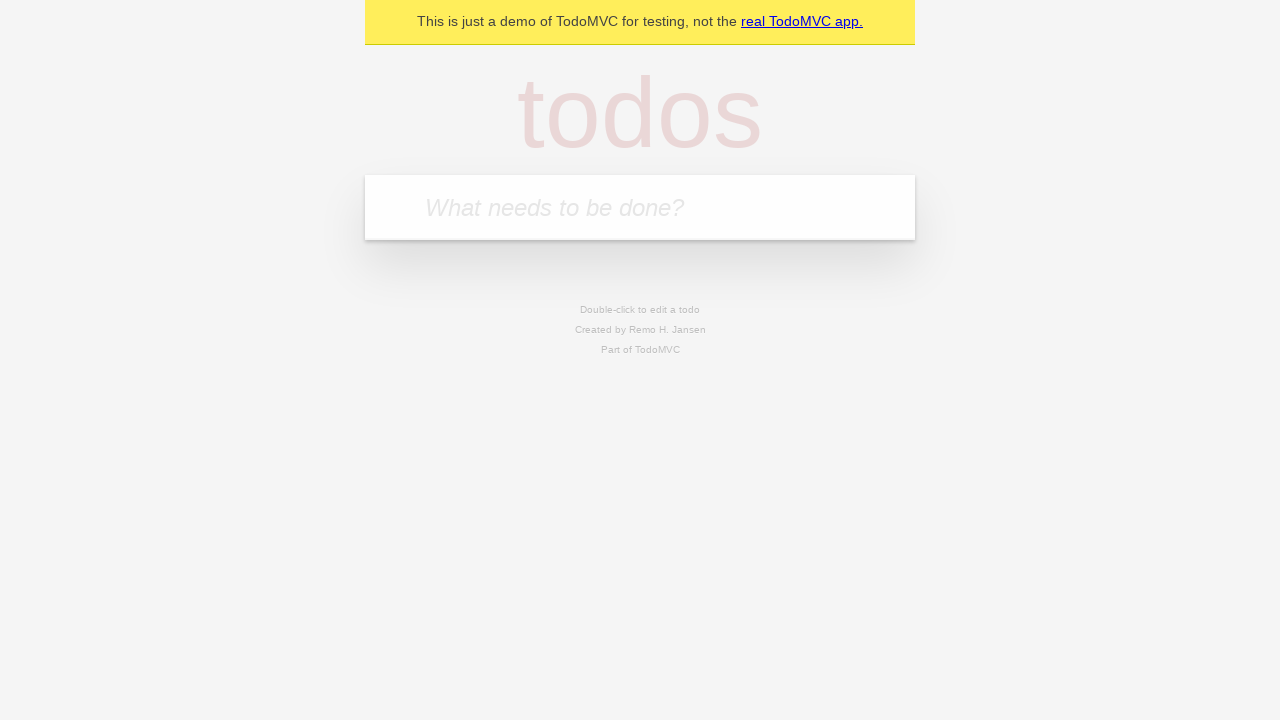

Filled todo input with 'buy some cheese' on internal:attr=[placeholder="What needs to be done?"i]
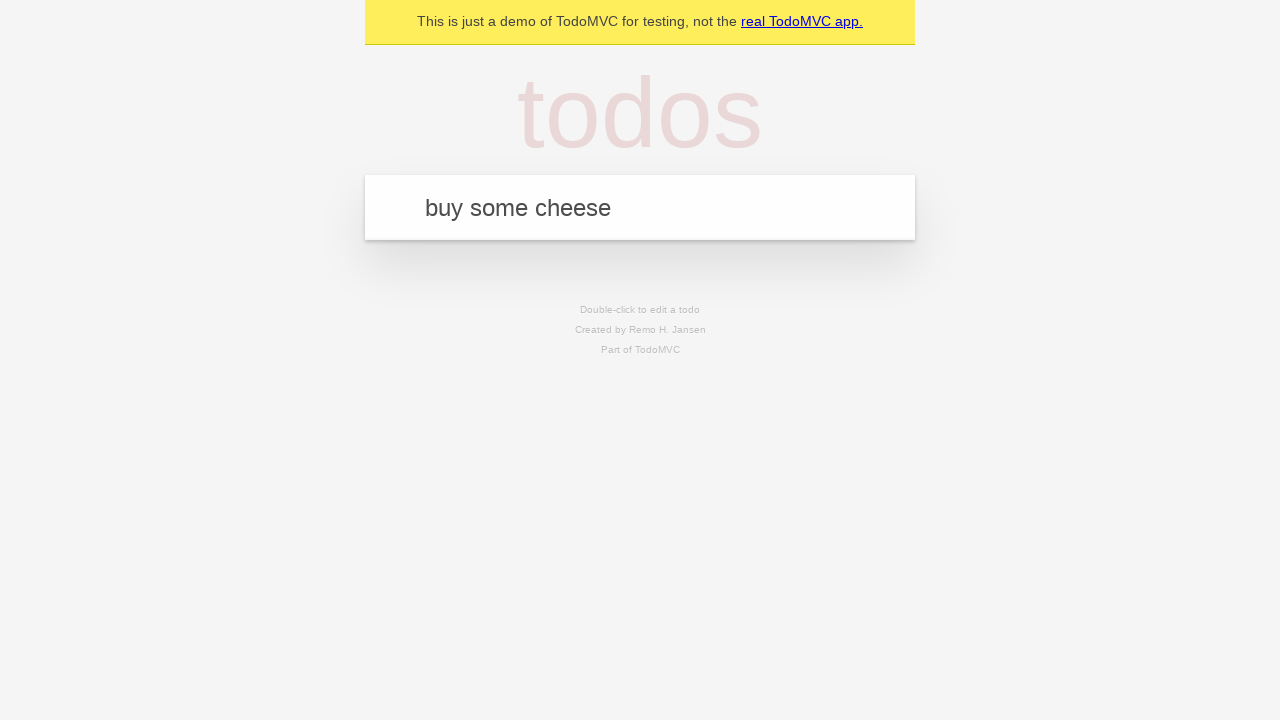

Pressed Enter to create first todo on internal:attr=[placeholder="What needs to be done?"i]
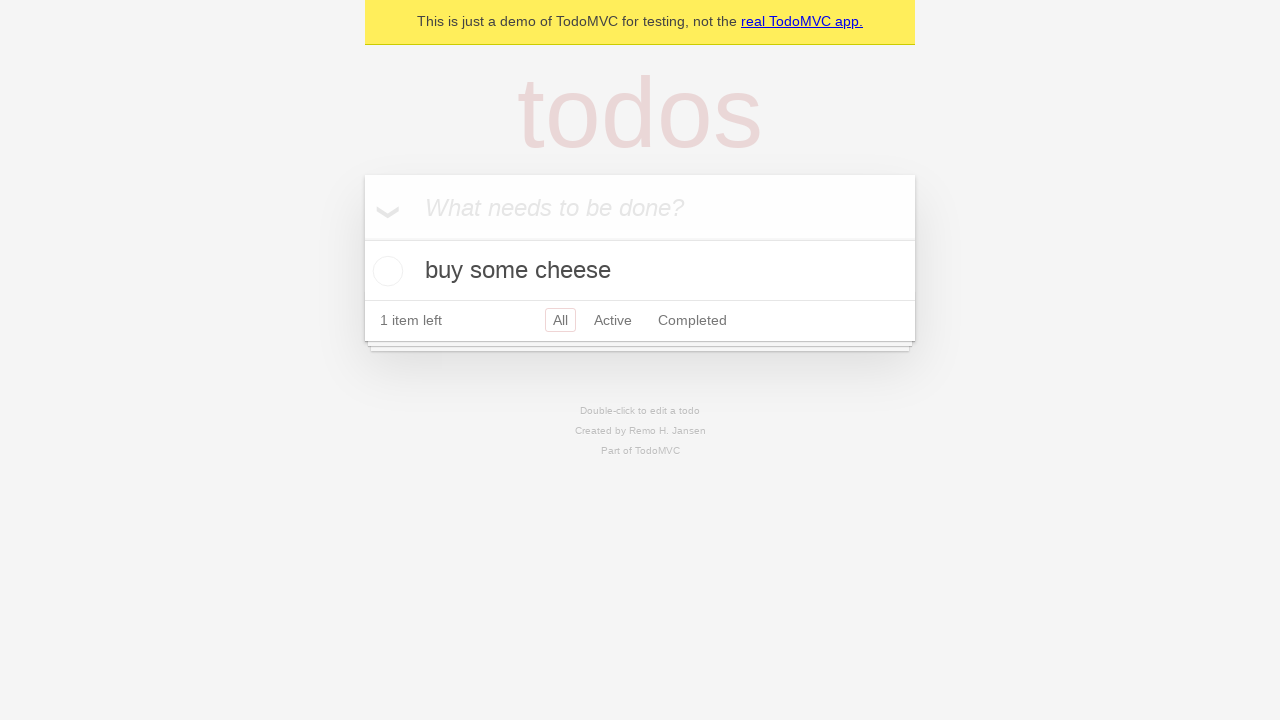

Filled todo input with 'feed the cat' on internal:attr=[placeholder="What needs to be done?"i]
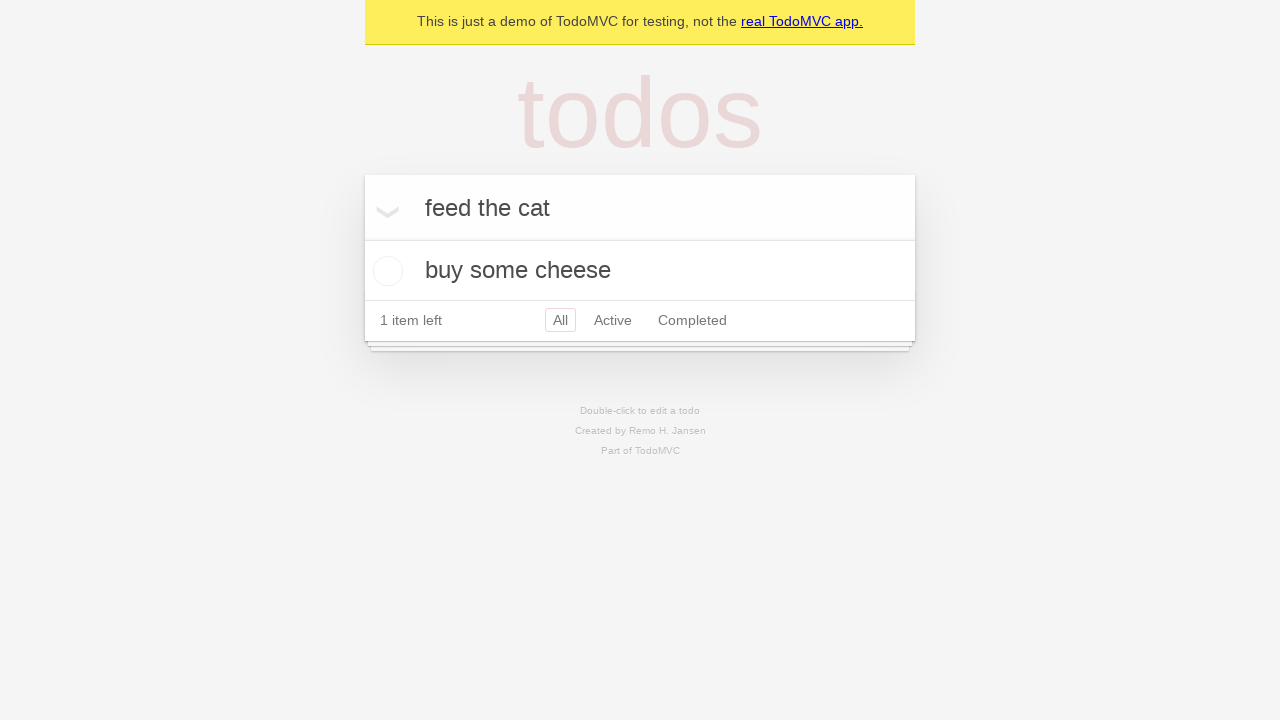

Pressed Enter to create second todo on internal:attr=[placeholder="What needs to be done?"i]
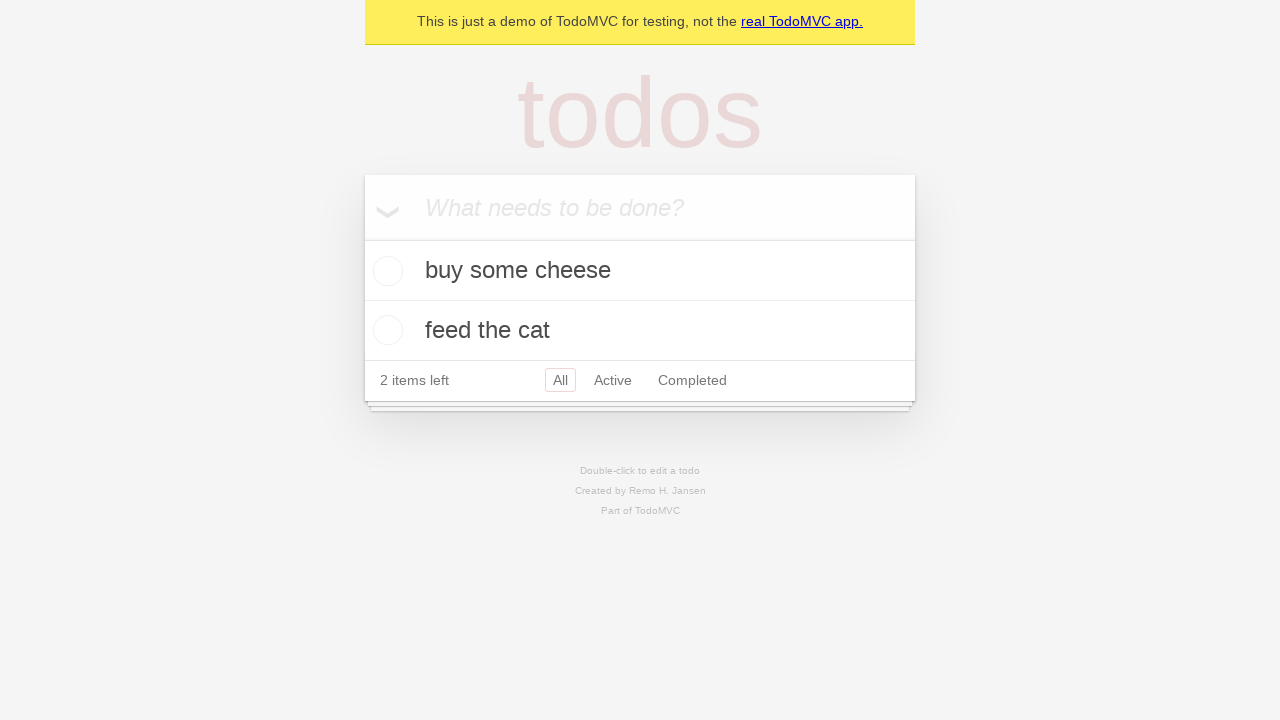

Filled todo input with 'book a doctors appointment' on internal:attr=[placeholder="What needs to be done?"i]
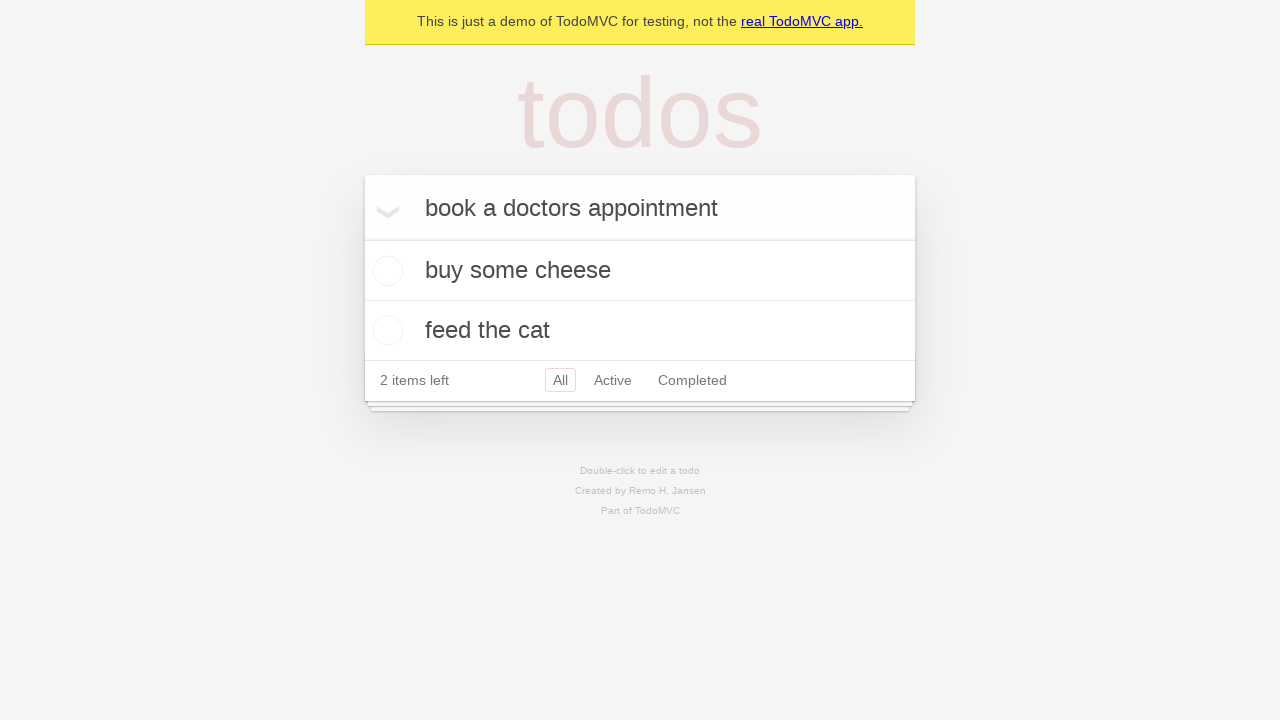

Pressed Enter to create third todo on internal:attr=[placeholder="What needs to be done?"i]
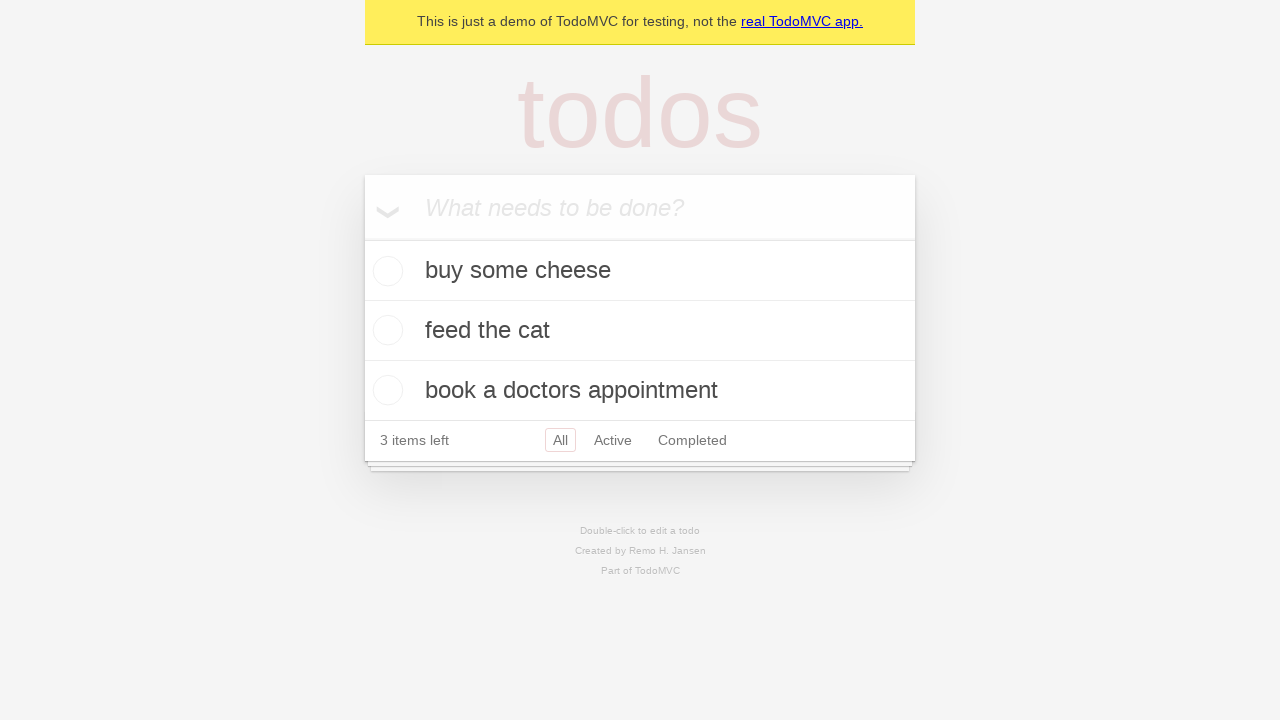

Checked toggle-all checkbox to mark all todos as completed at (362, 238) on internal:label="Mark all as complete"i
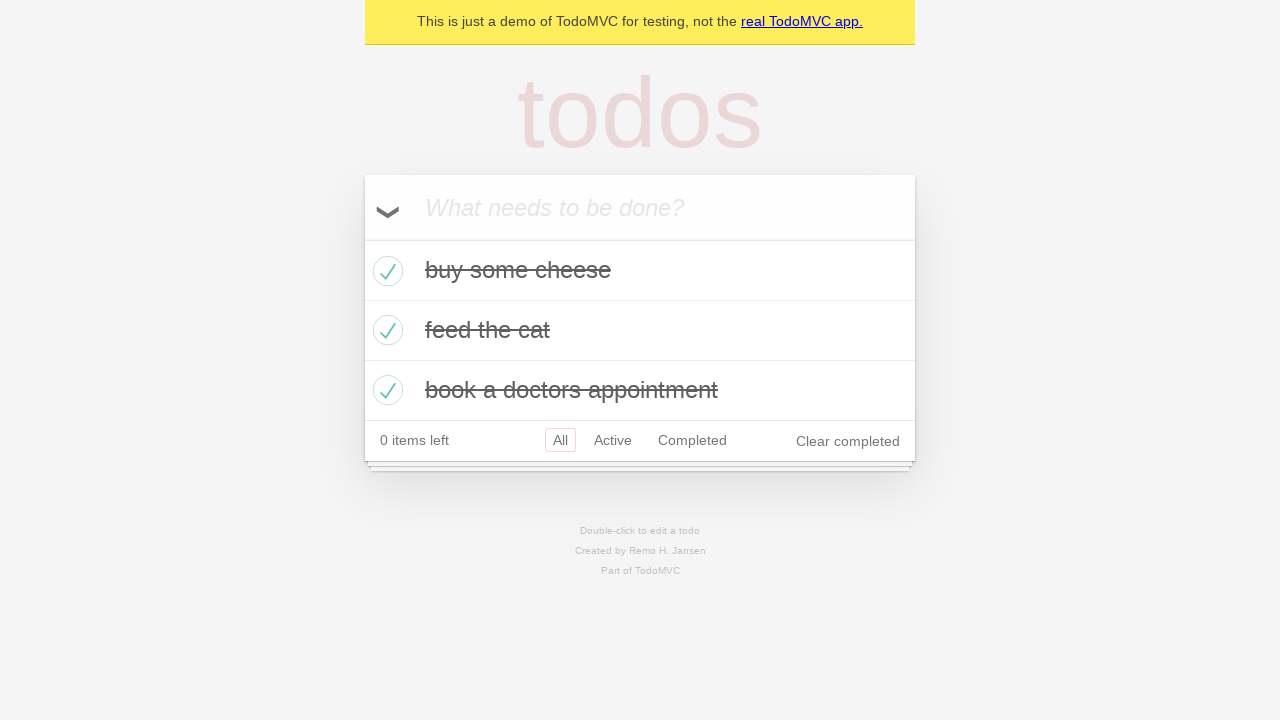

Waited for completed todo items to appear
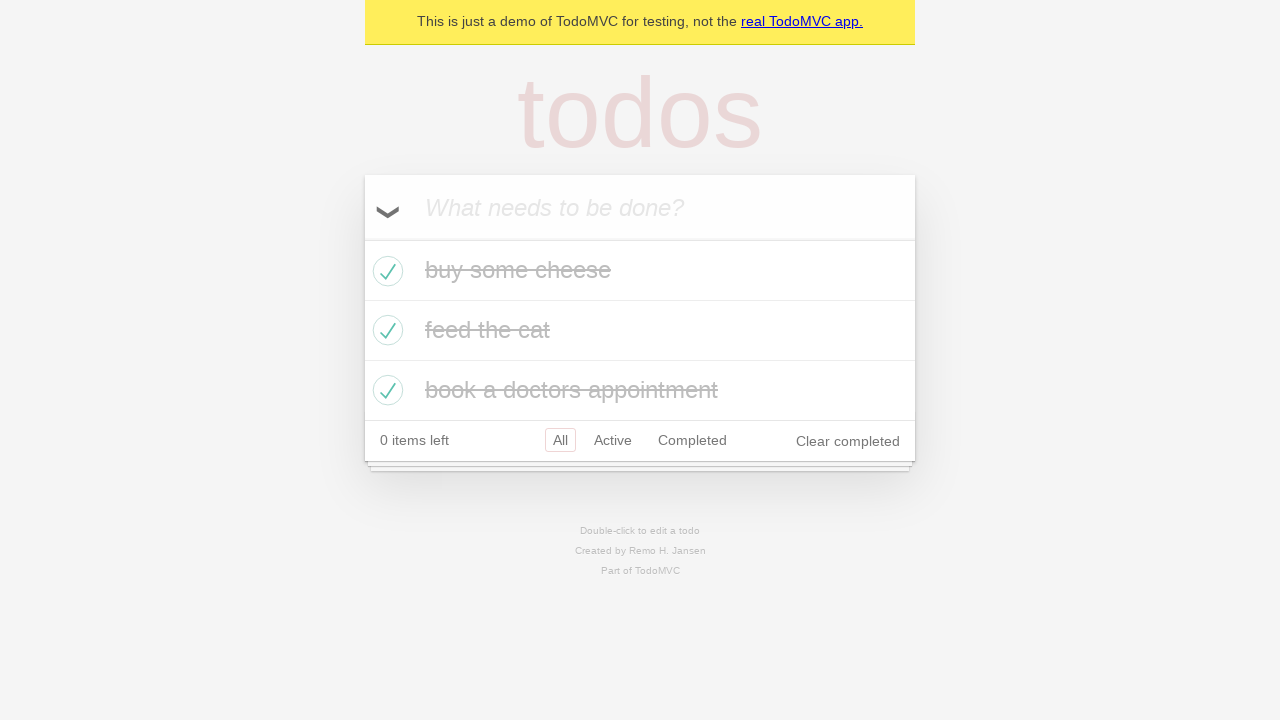

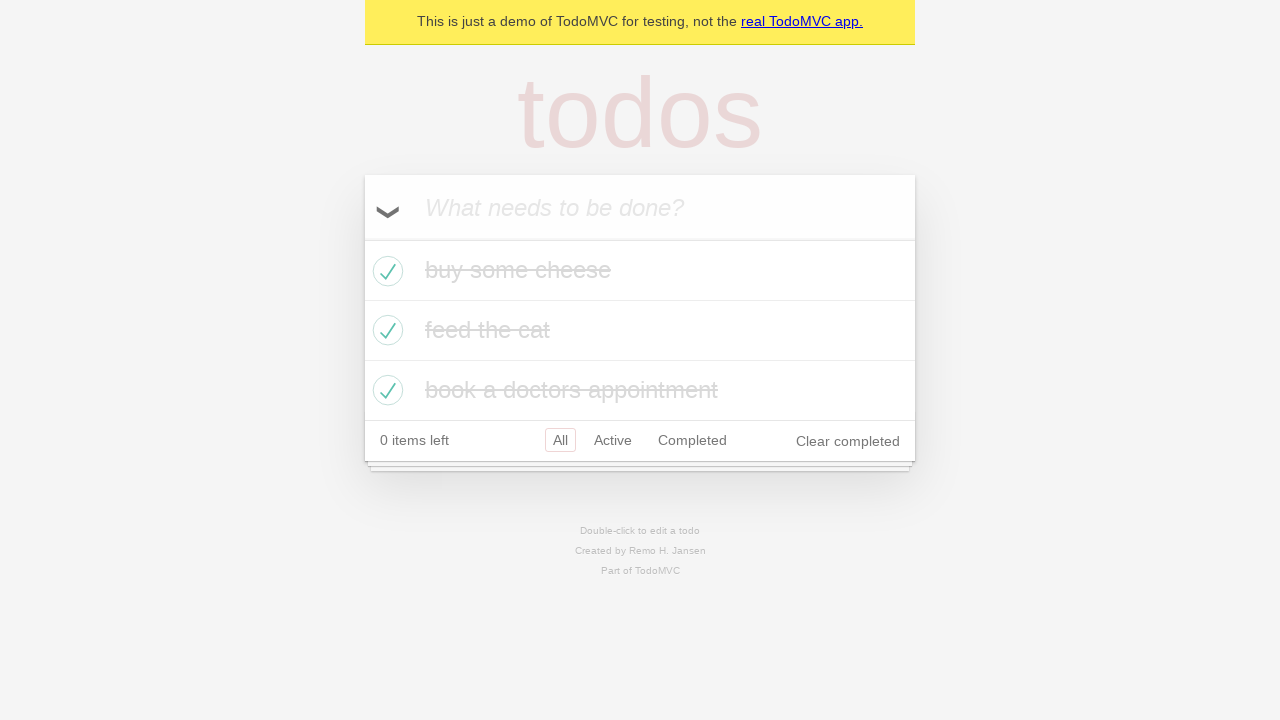